Tests the Python.org search feature by searching for "pycon" and verifying that search results are displayed.

Starting URL: https://www.python.org

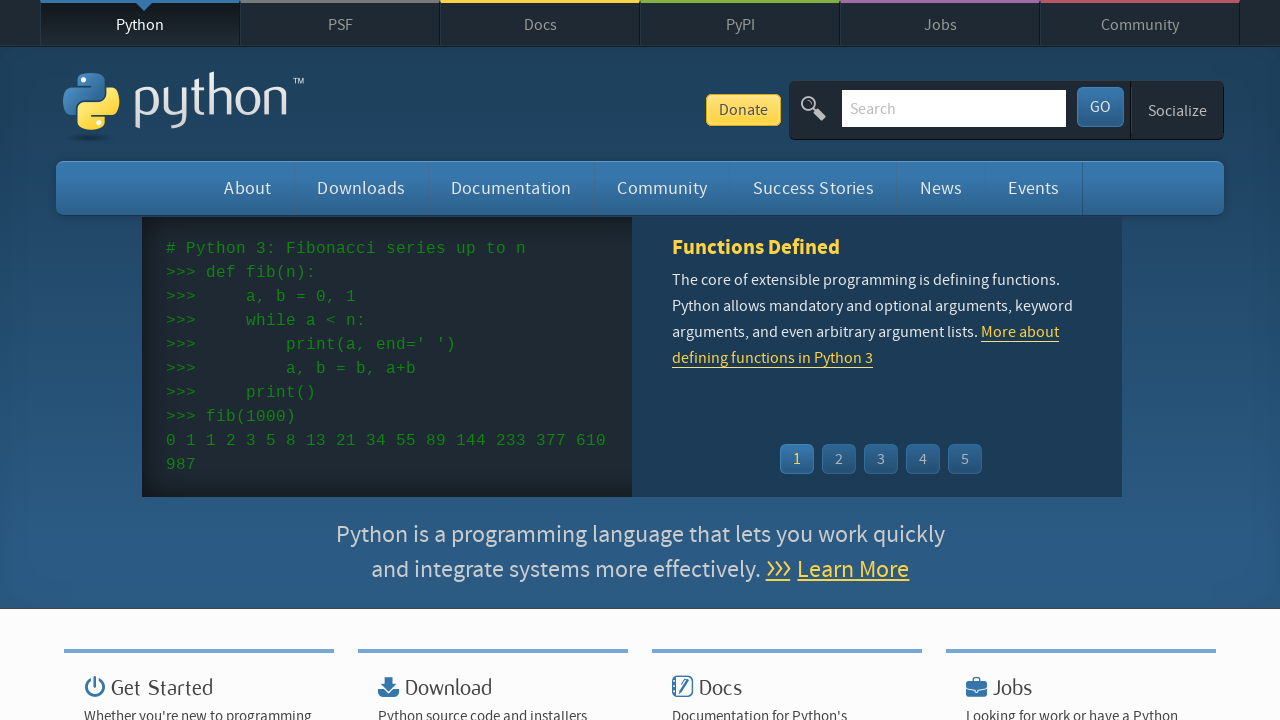

Verified page title contains 'Python'
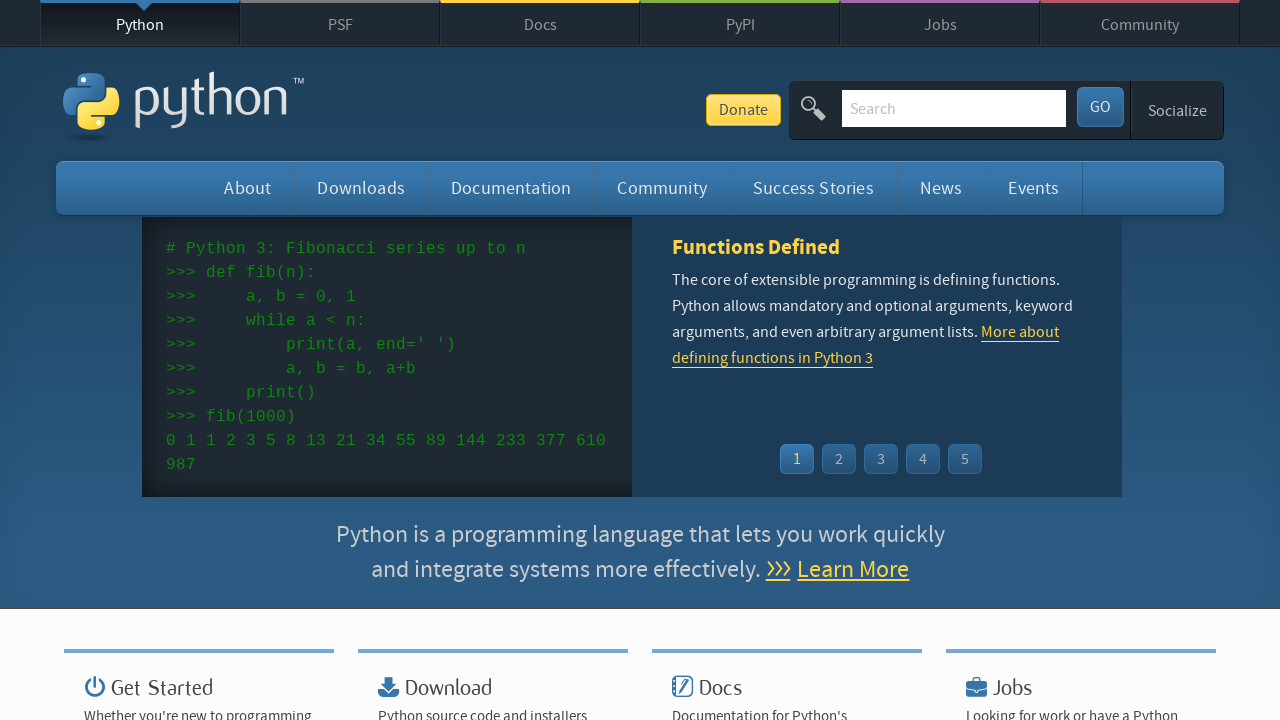

Filled search field with 'pycon' on input[name='q']
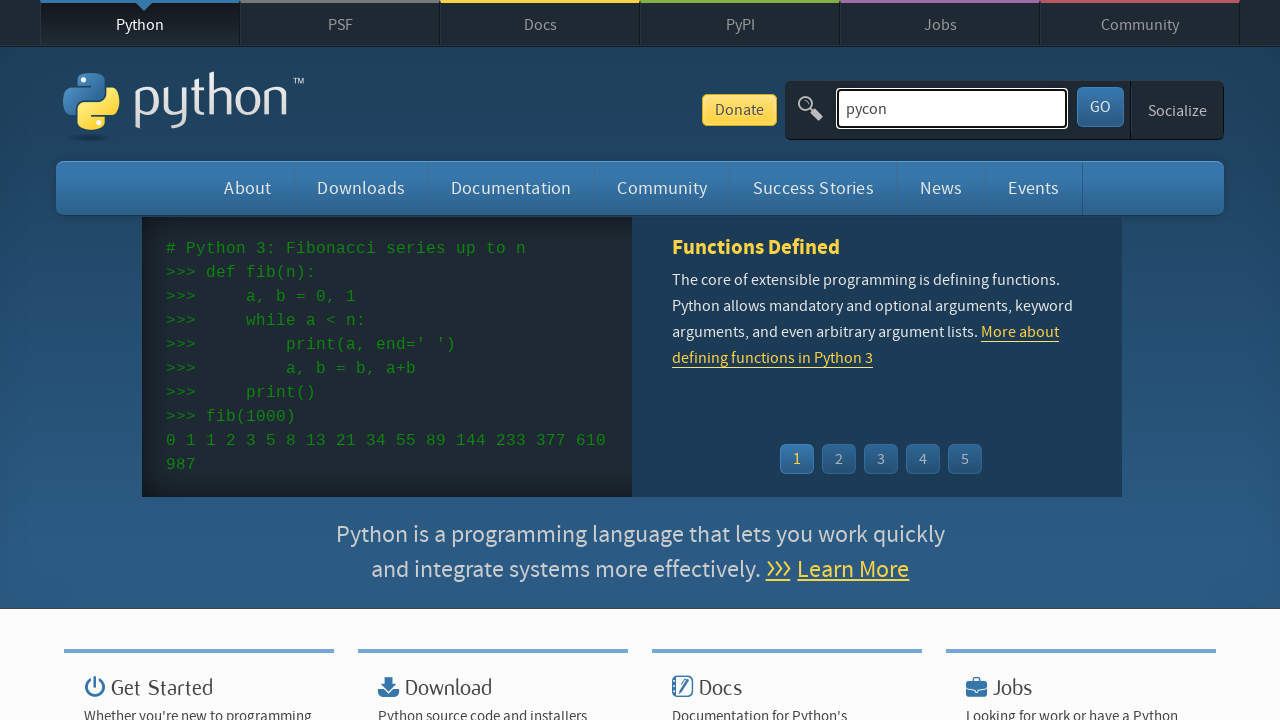

Clicked search submit button at (1100, 107) on button[type='submit']
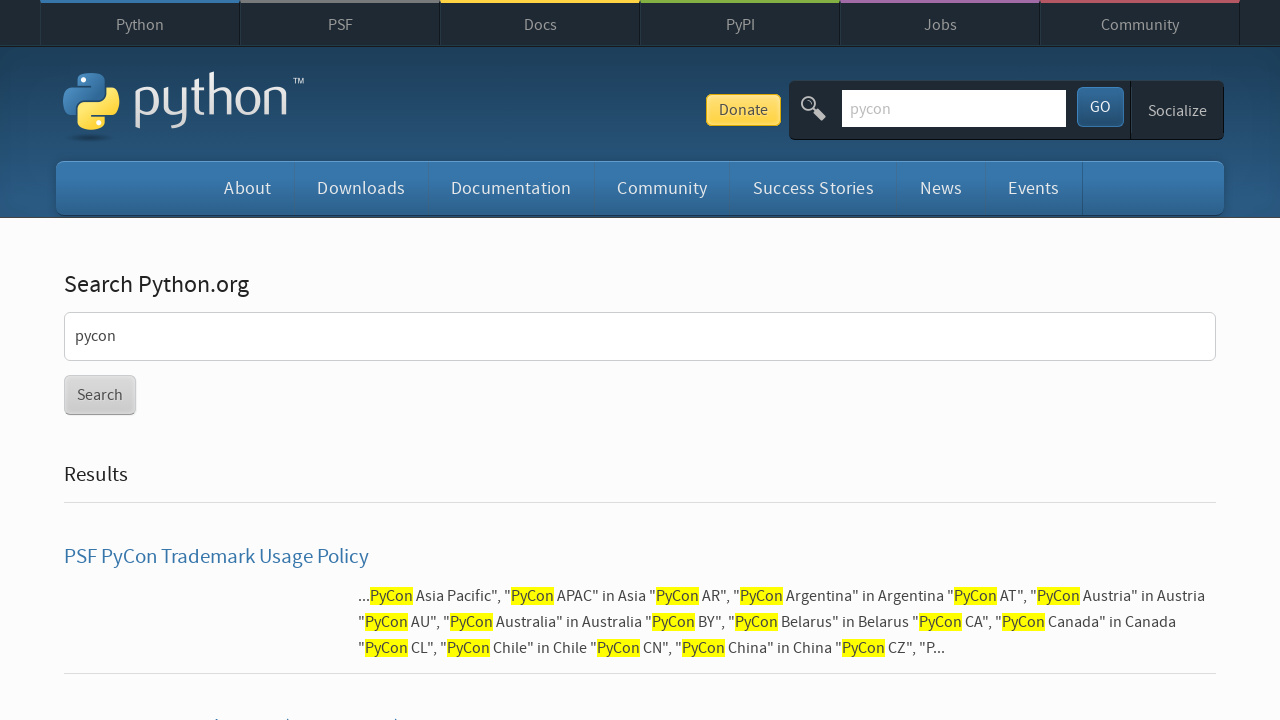

Search results loaded and displayed
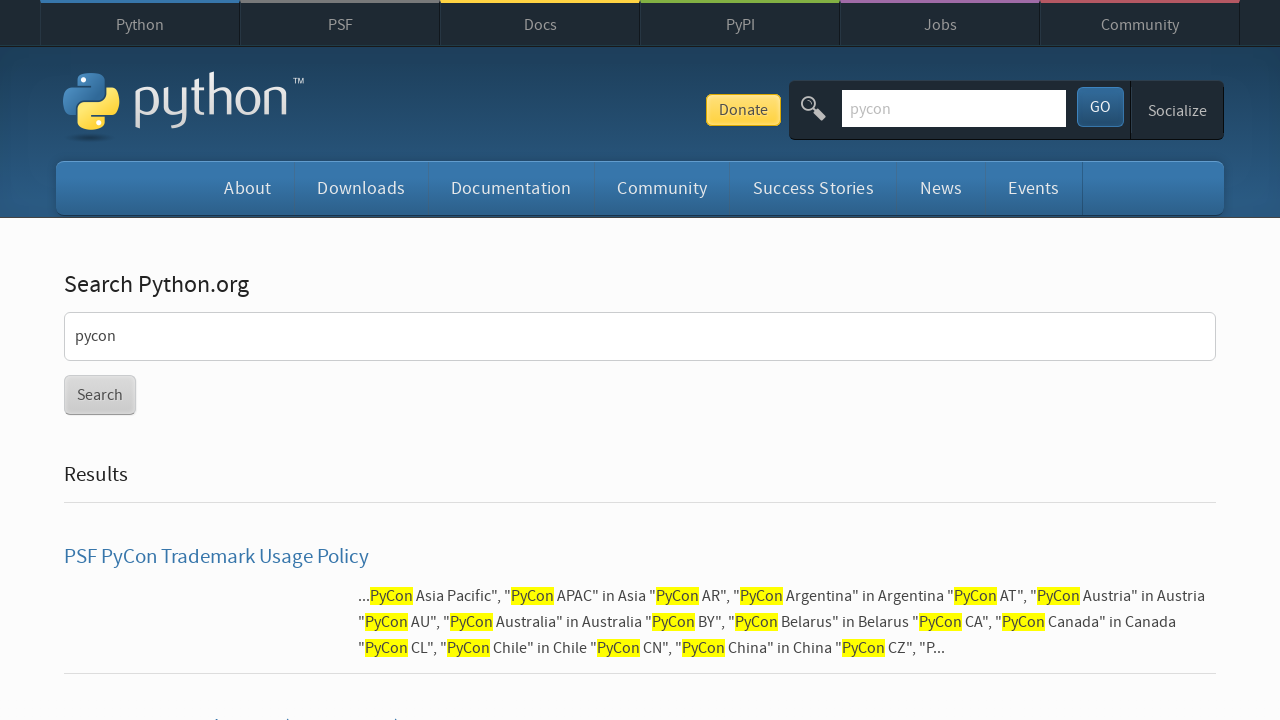

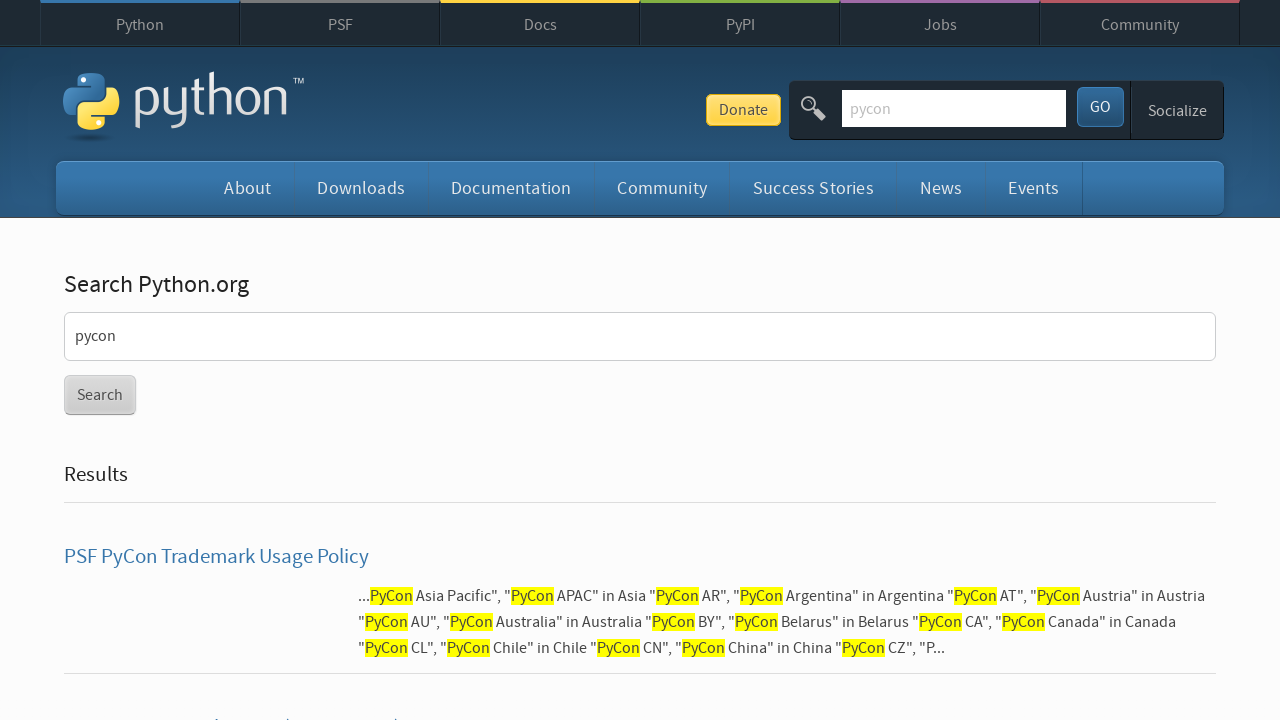